Tests registration form validation by submitting empty data and verifying all required field error messages appear

Starting URL: https://alada.vn/tai-khoan/dang-ky.html

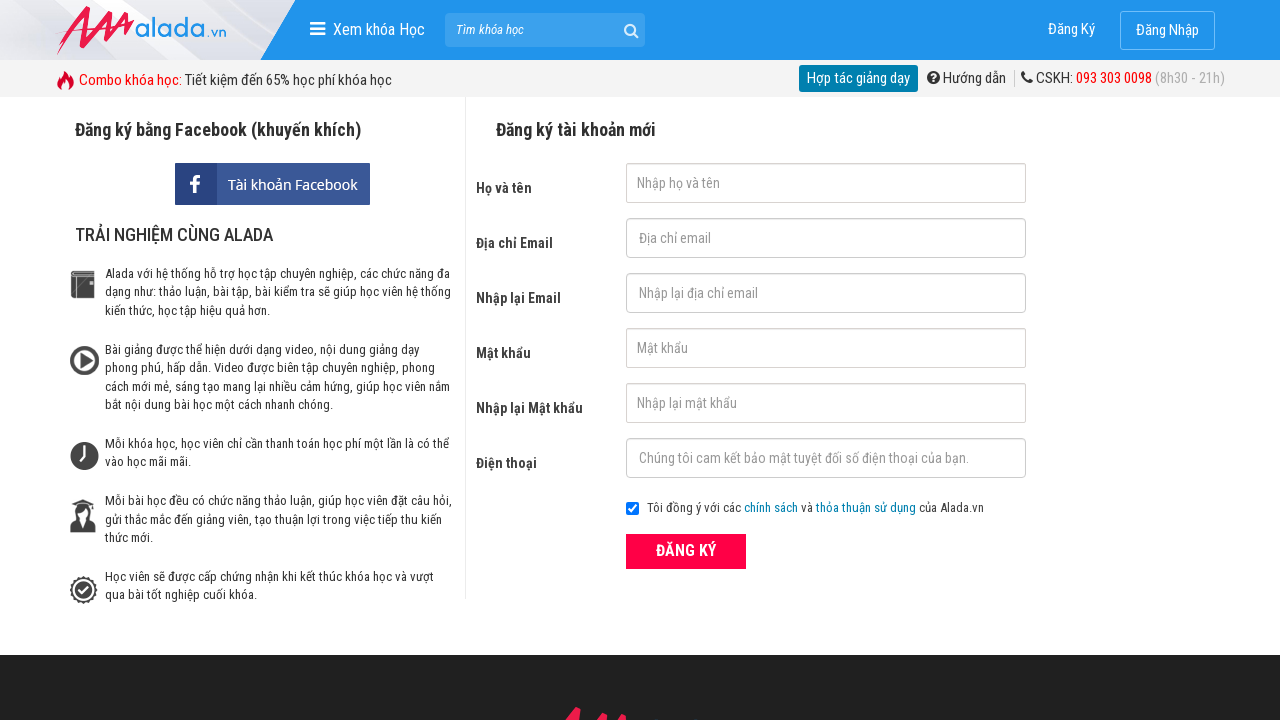

Filled first name field with empty string on #txtFirstname
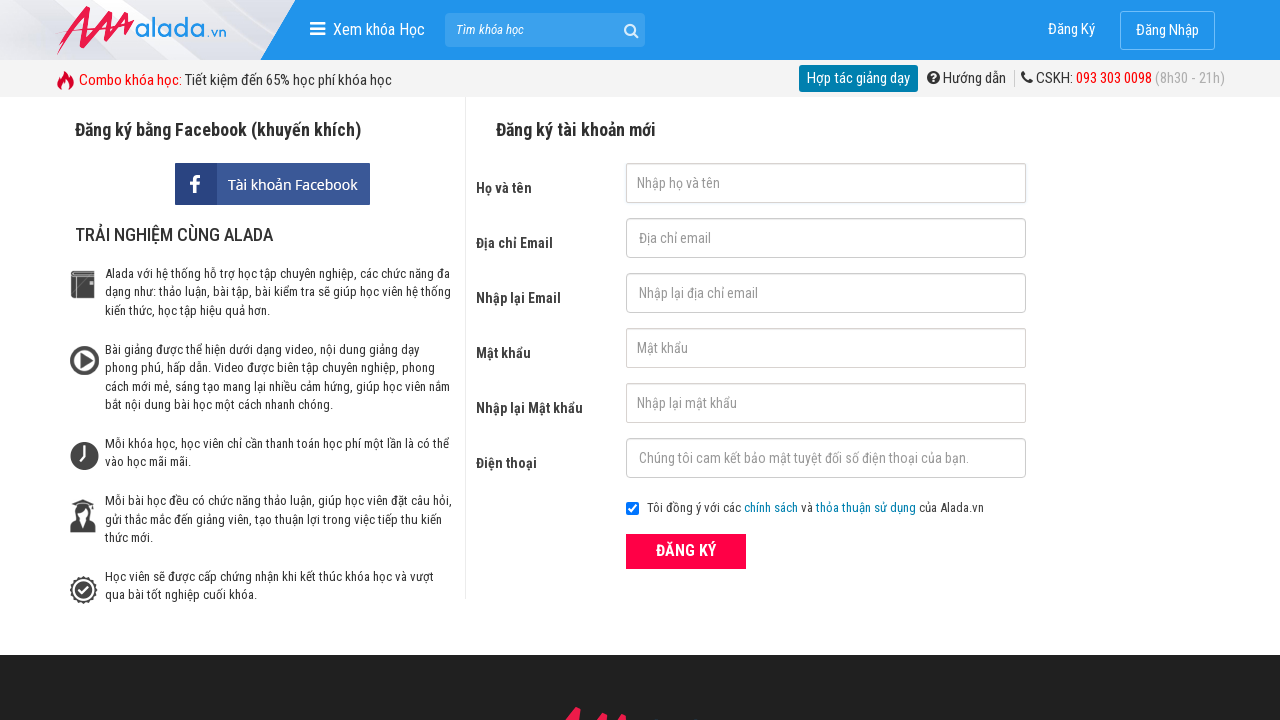

Filled email field with empty string on input#txtEmail
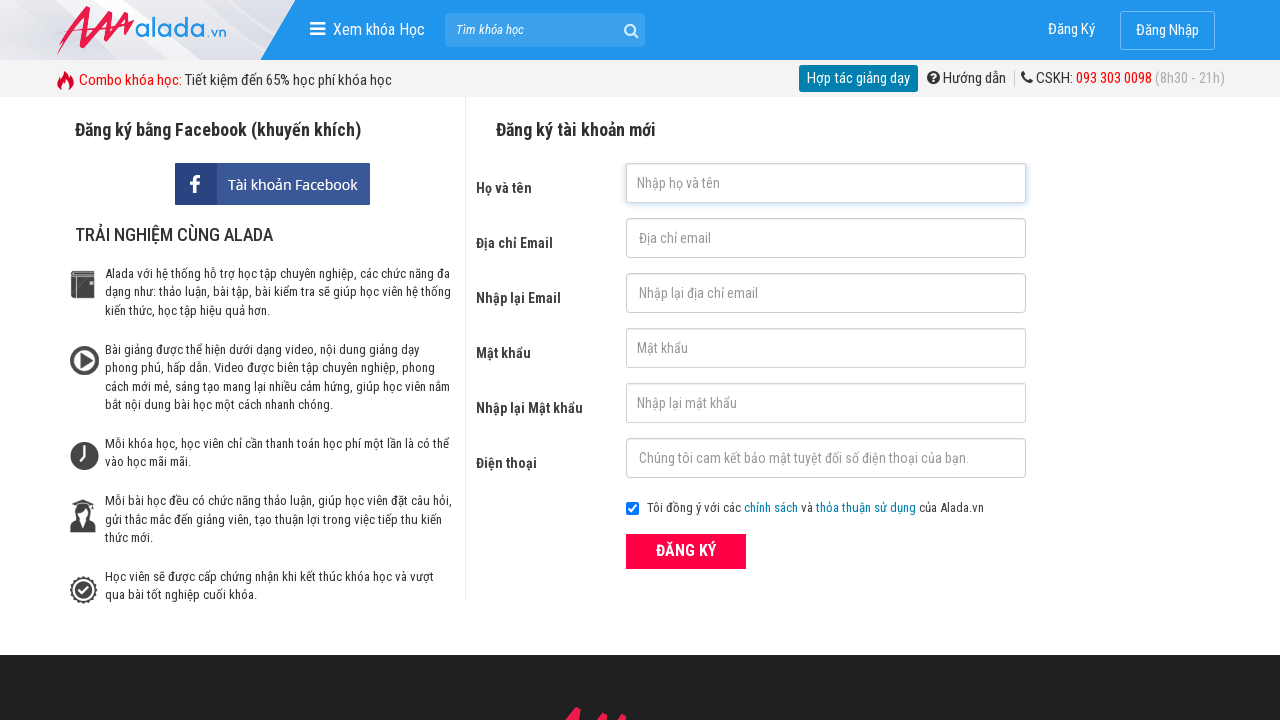

Filled confirm email field with empty string on #txtCEmail
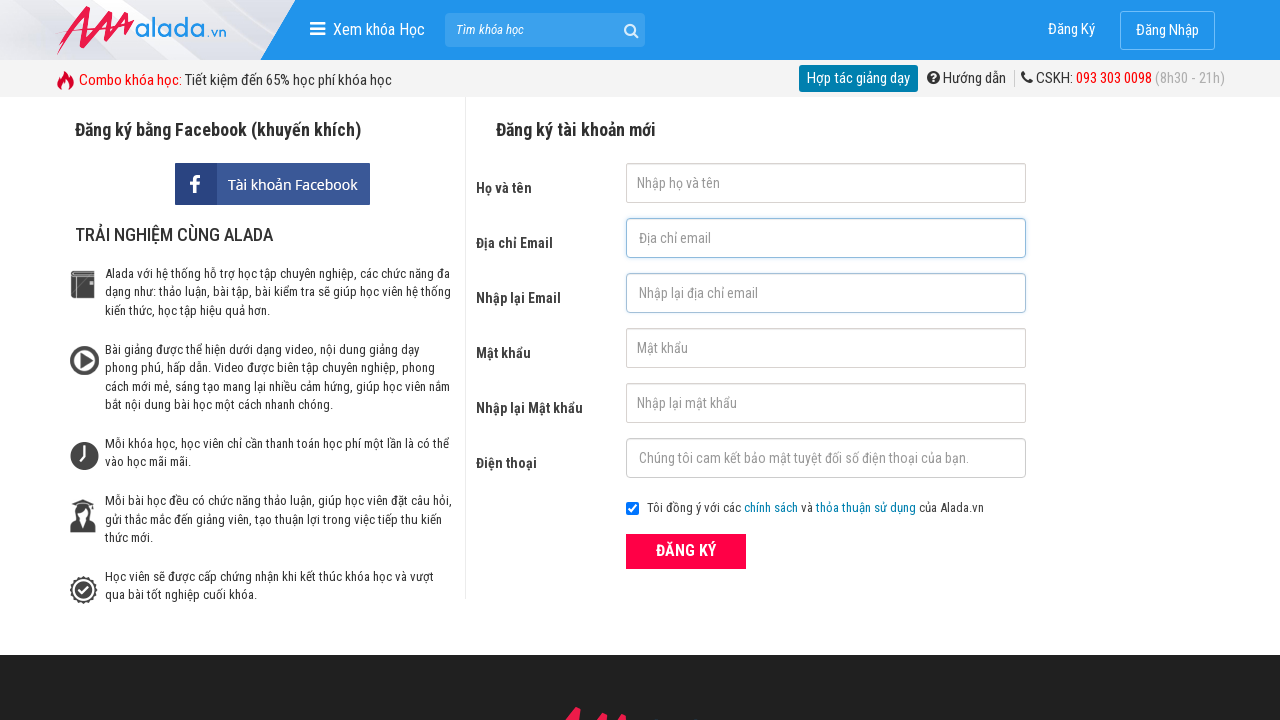

Filled password field with empty string on #txtPassword
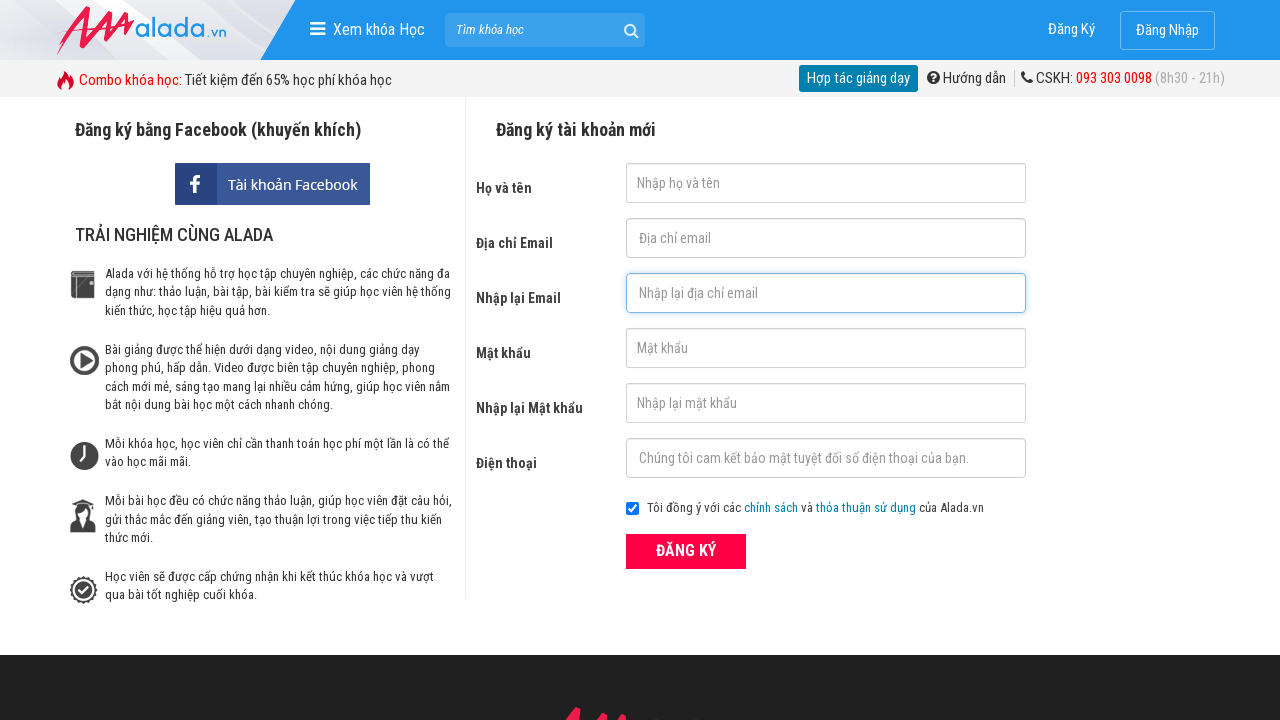

Filled confirm password field with empty string on #txtCPassword
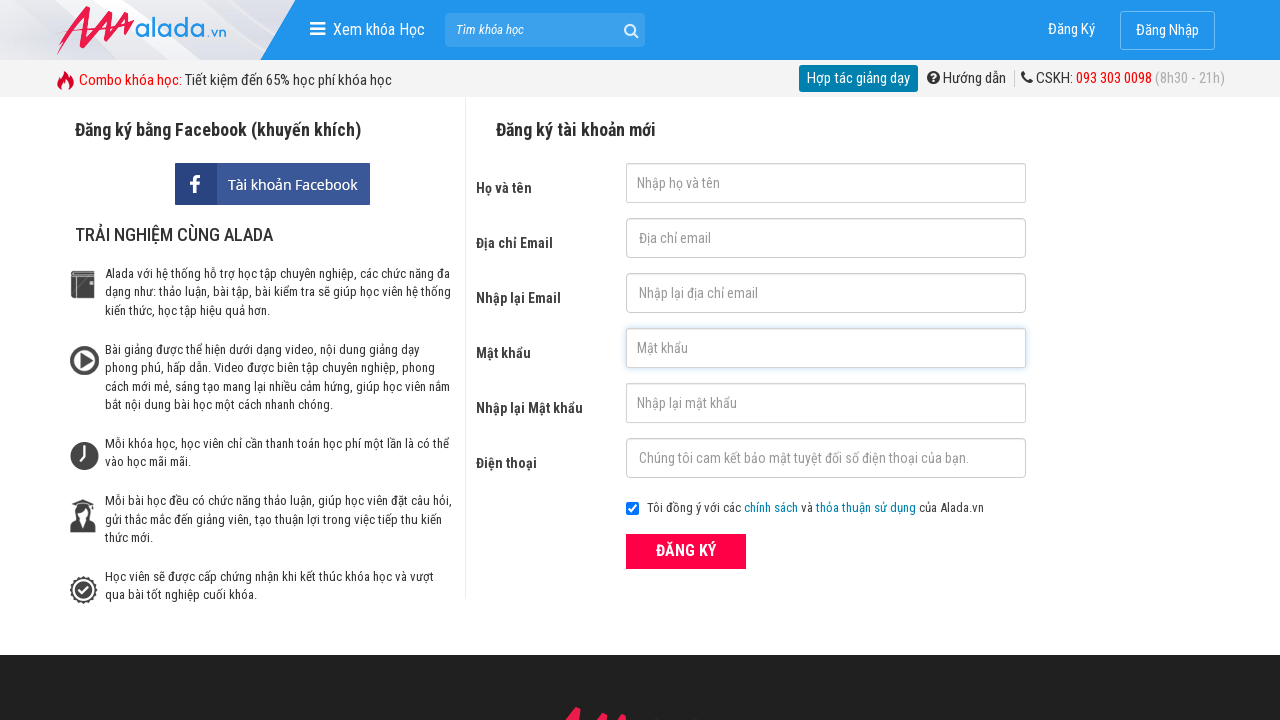

Filled phone field with empty string on #txtPhone
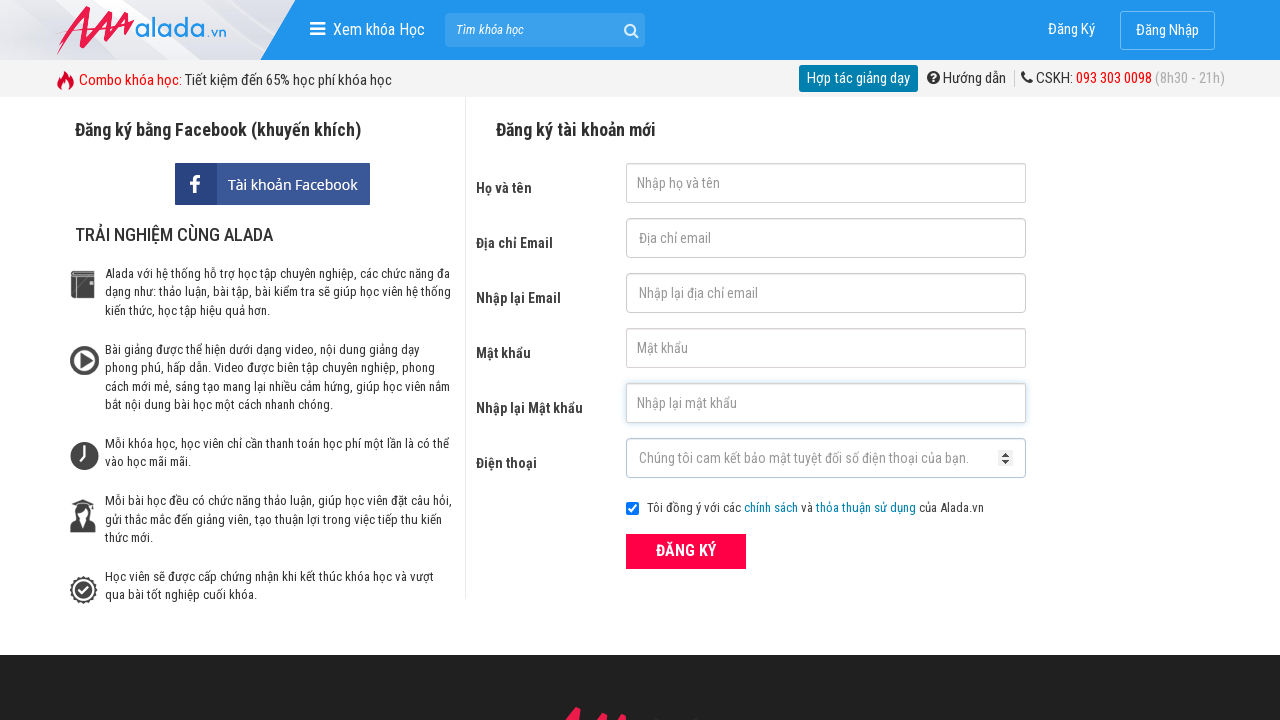

Clicked ĐĂNG KÝ (register) button with all fields empty at (686, 551) on xpath=//form[@id='frmLogin']//button[text()='ĐĂNG KÝ']
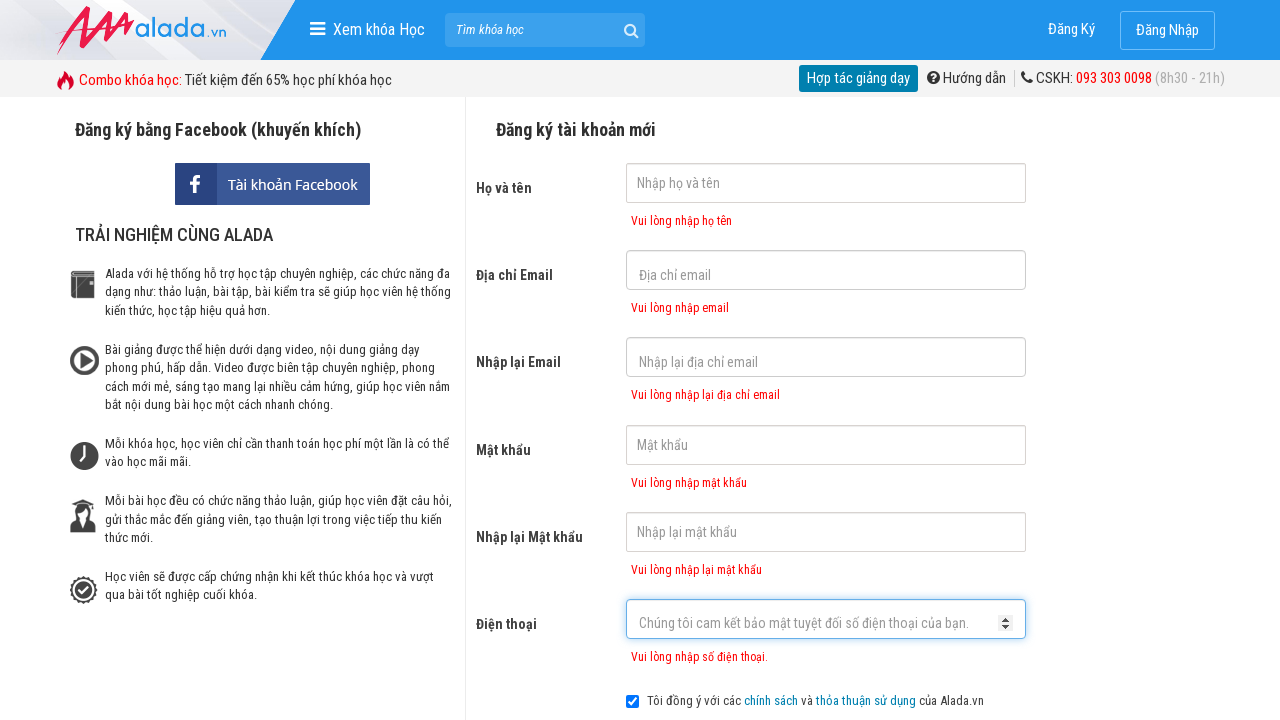

First name error message appeared, validating form submission with empty data
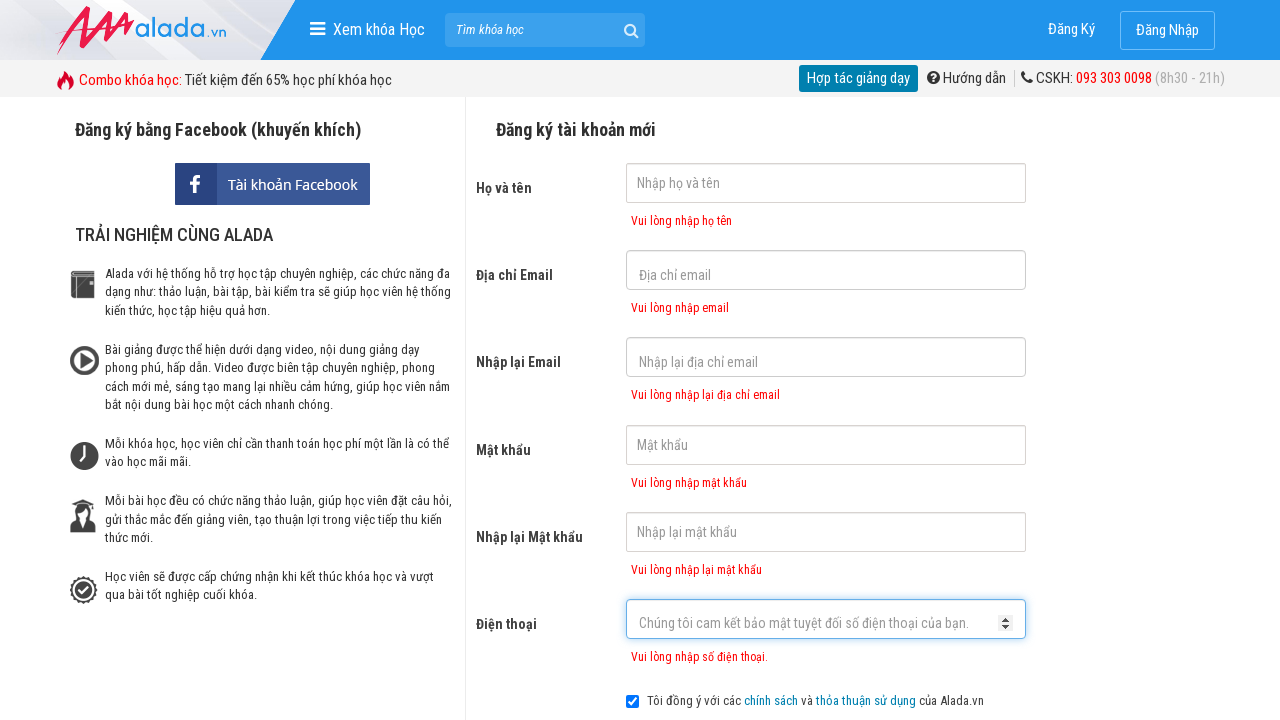

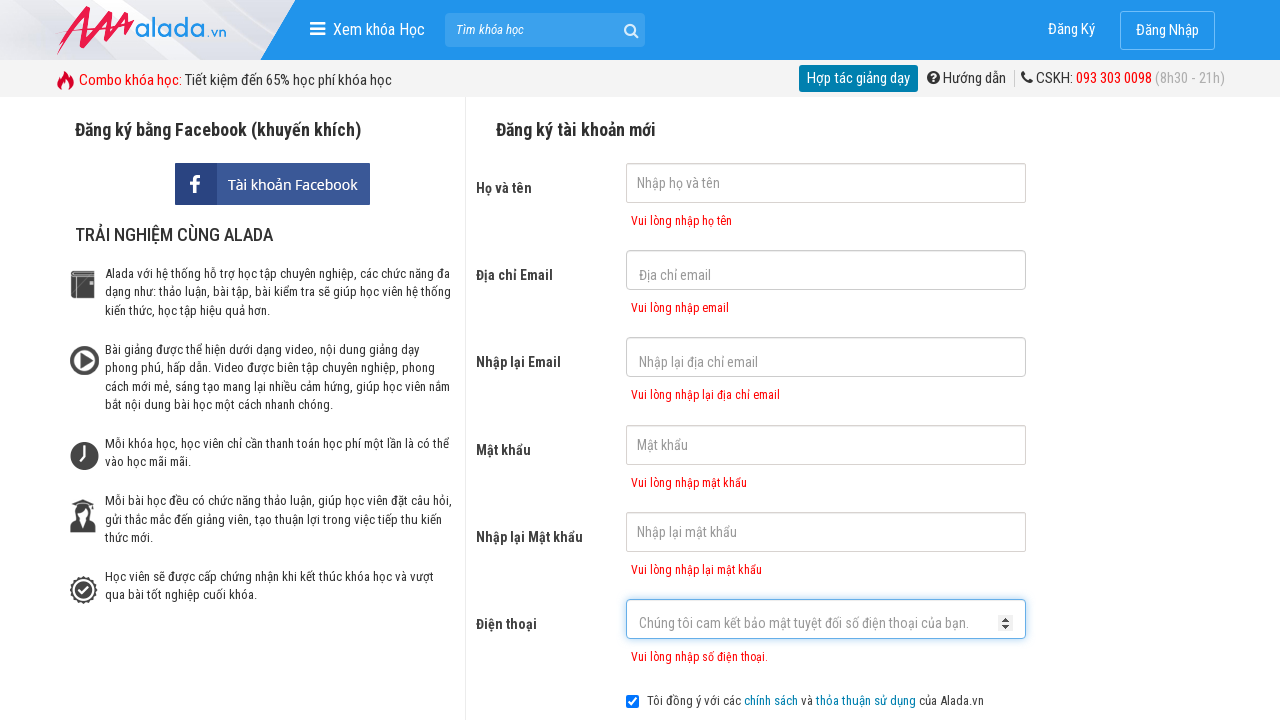